Tests that the currently selected filter link is highlighted

Starting URL: https://demo.playwright.dev/todomvc

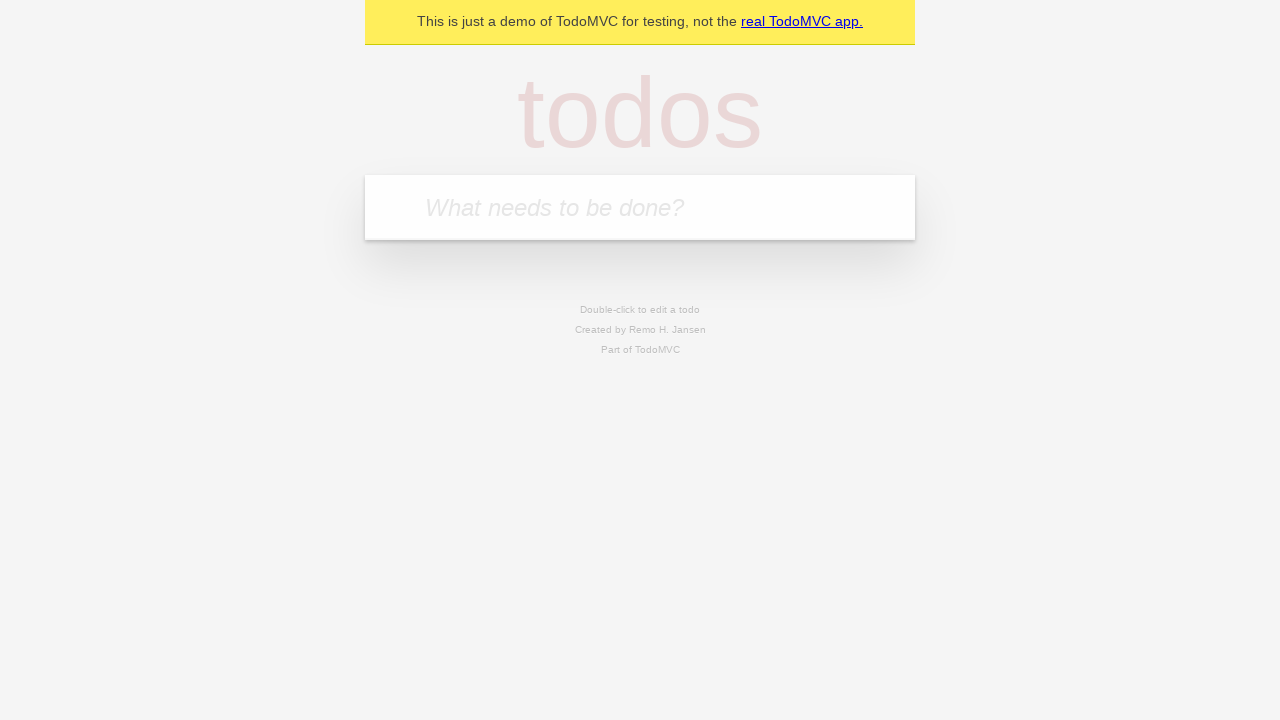

Filled todo input with 'buy some cheese' on internal:attr=[placeholder="What needs to be done?"i]
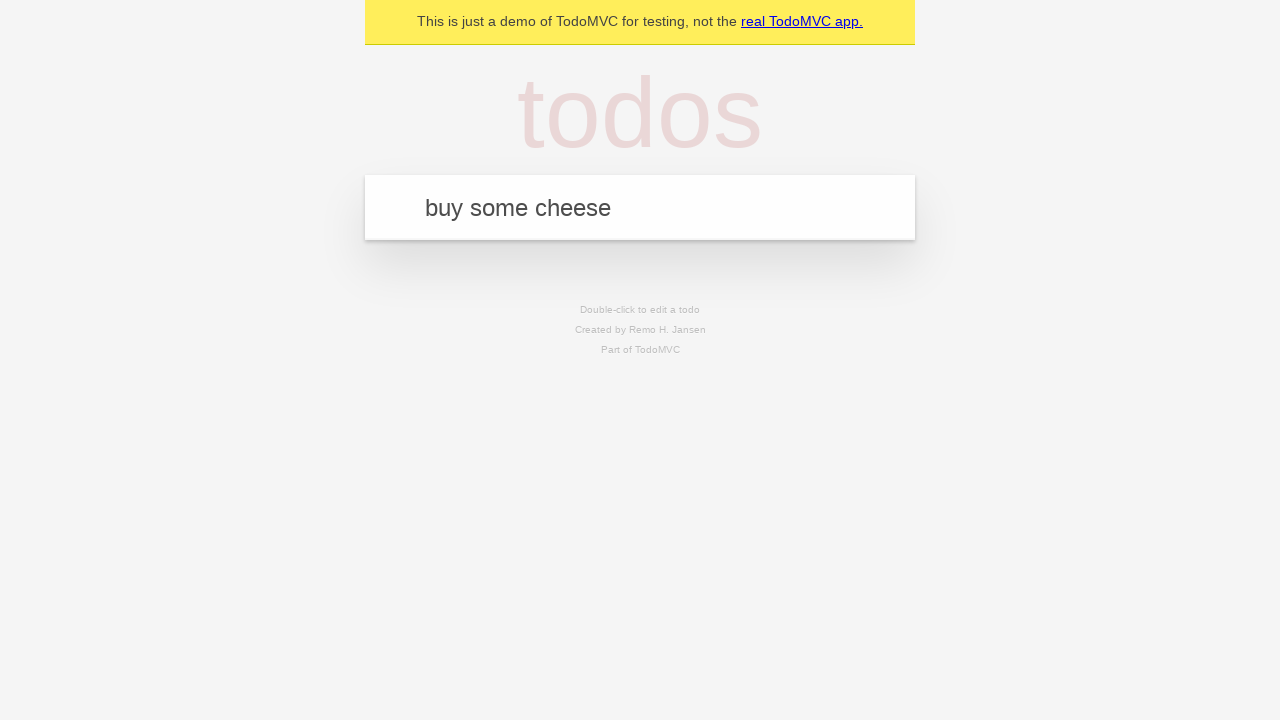

Pressed Enter to add todo 'buy some cheese' on internal:attr=[placeholder="What needs to be done?"i]
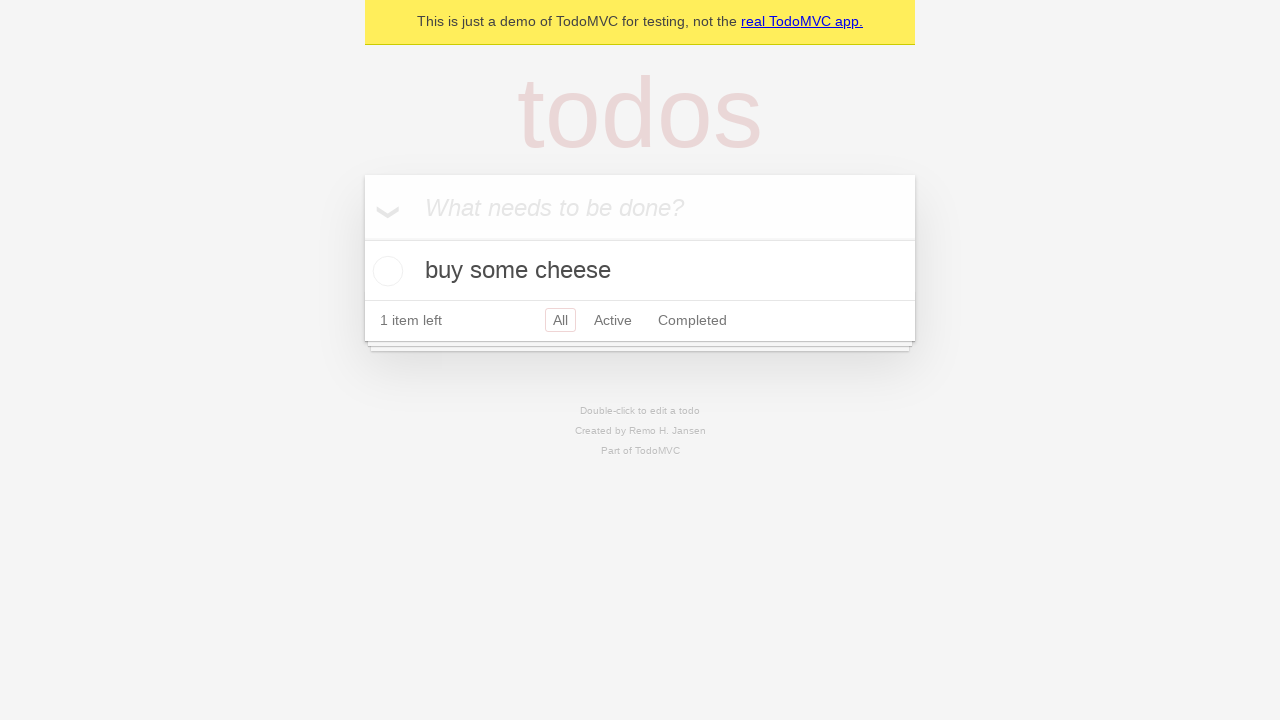

Filled todo input with 'feed the cat' on internal:attr=[placeholder="What needs to be done?"i]
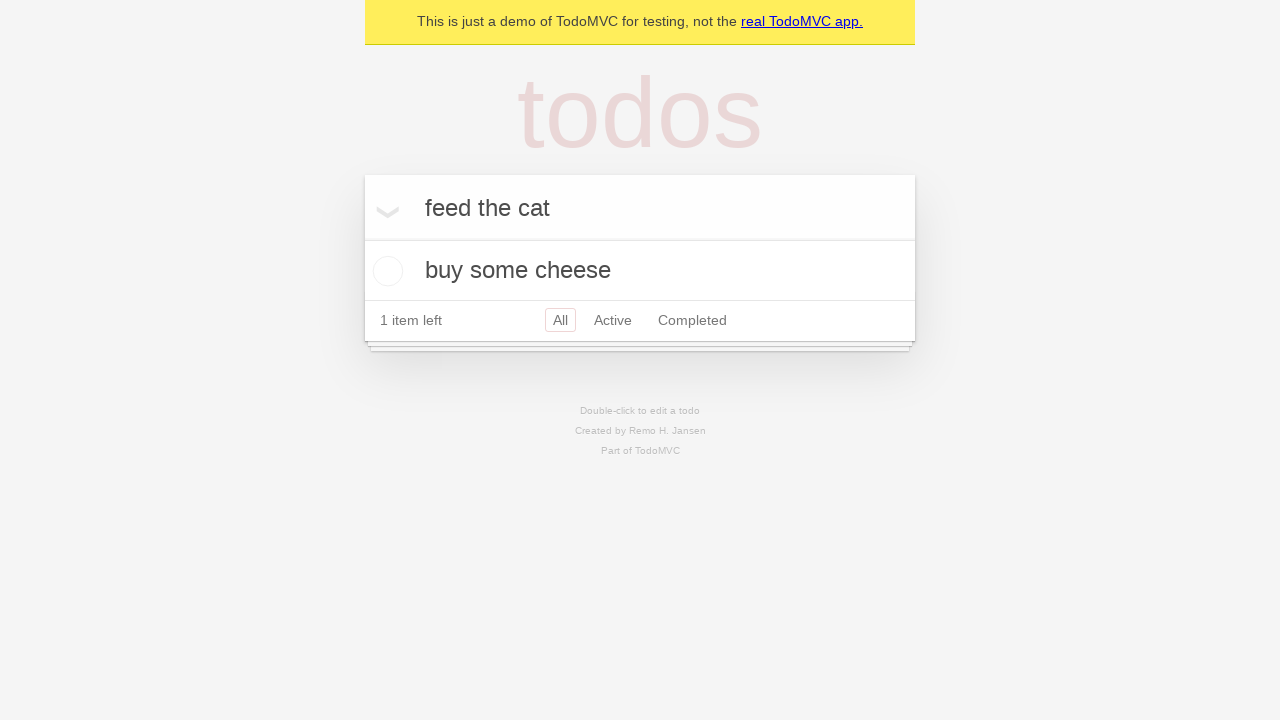

Pressed Enter to add todo 'feed the cat' on internal:attr=[placeholder="What needs to be done?"i]
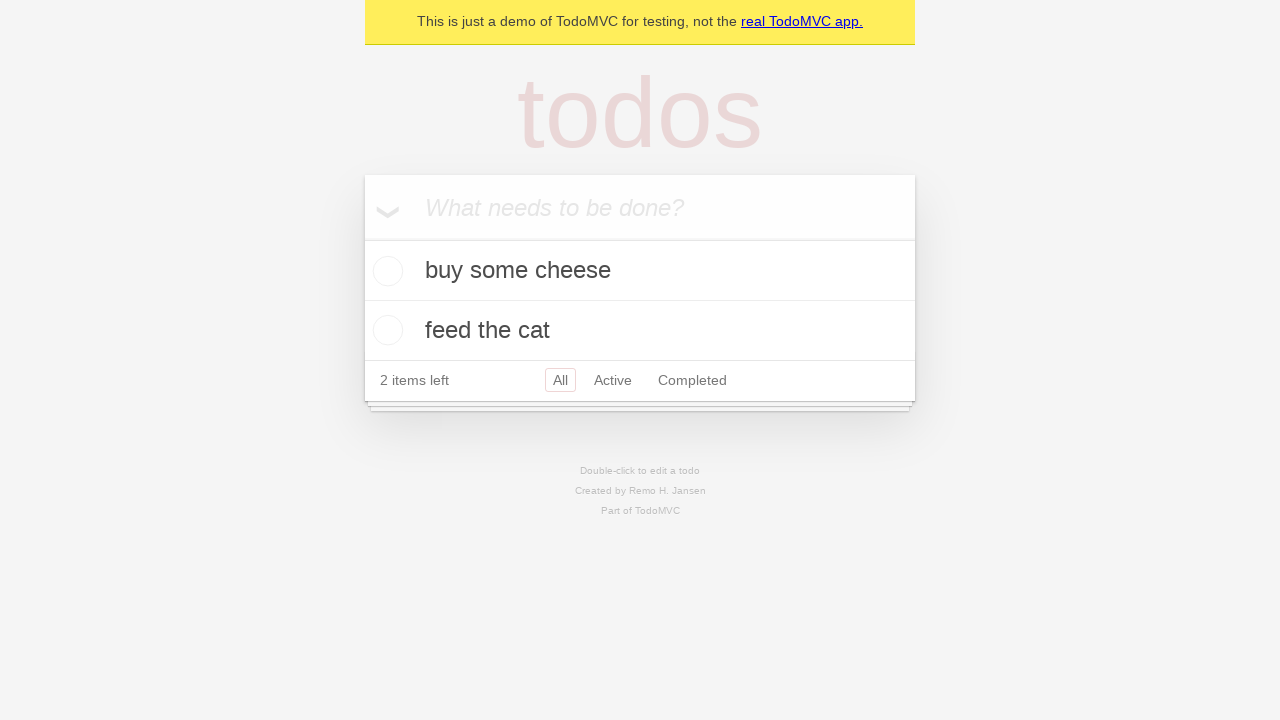

Filled todo input with 'book a doctors appointment' on internal:attr=[placeholder="What needs to be done?"i]
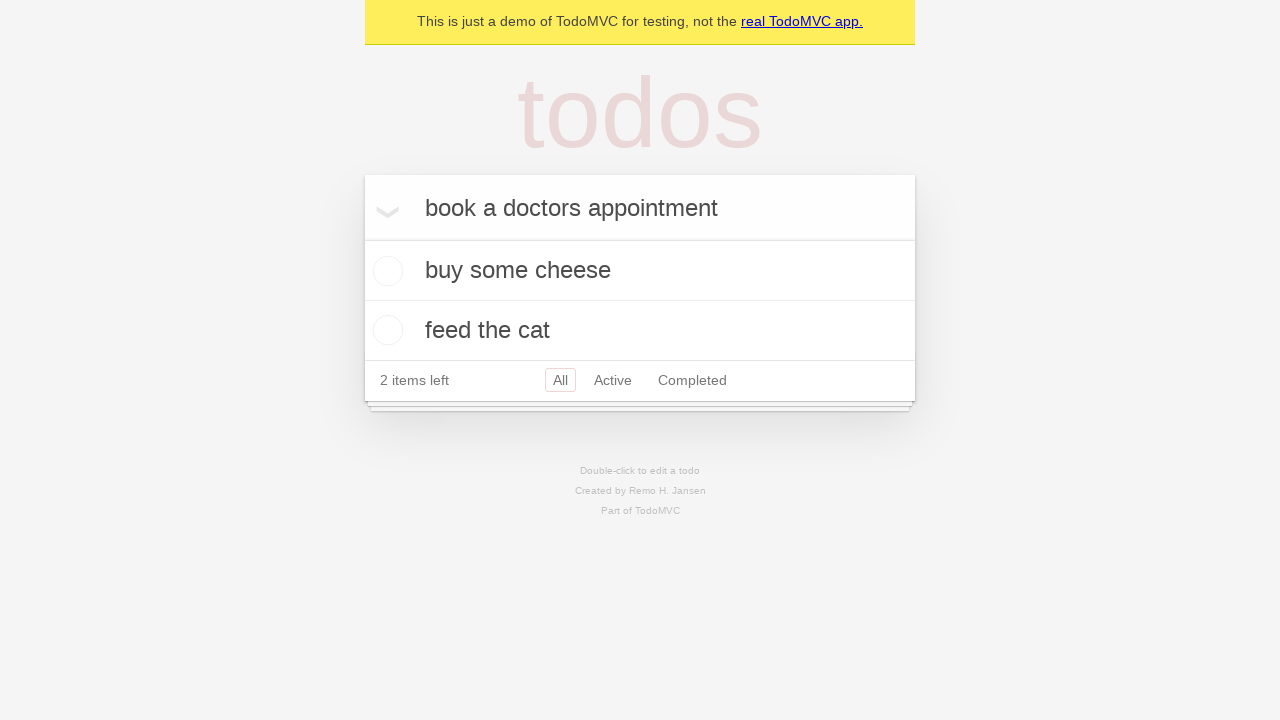

Pressed Enter to add todo 'book a doctors appointment' on internal:attr=[placeholder="What needs to be done?"i]
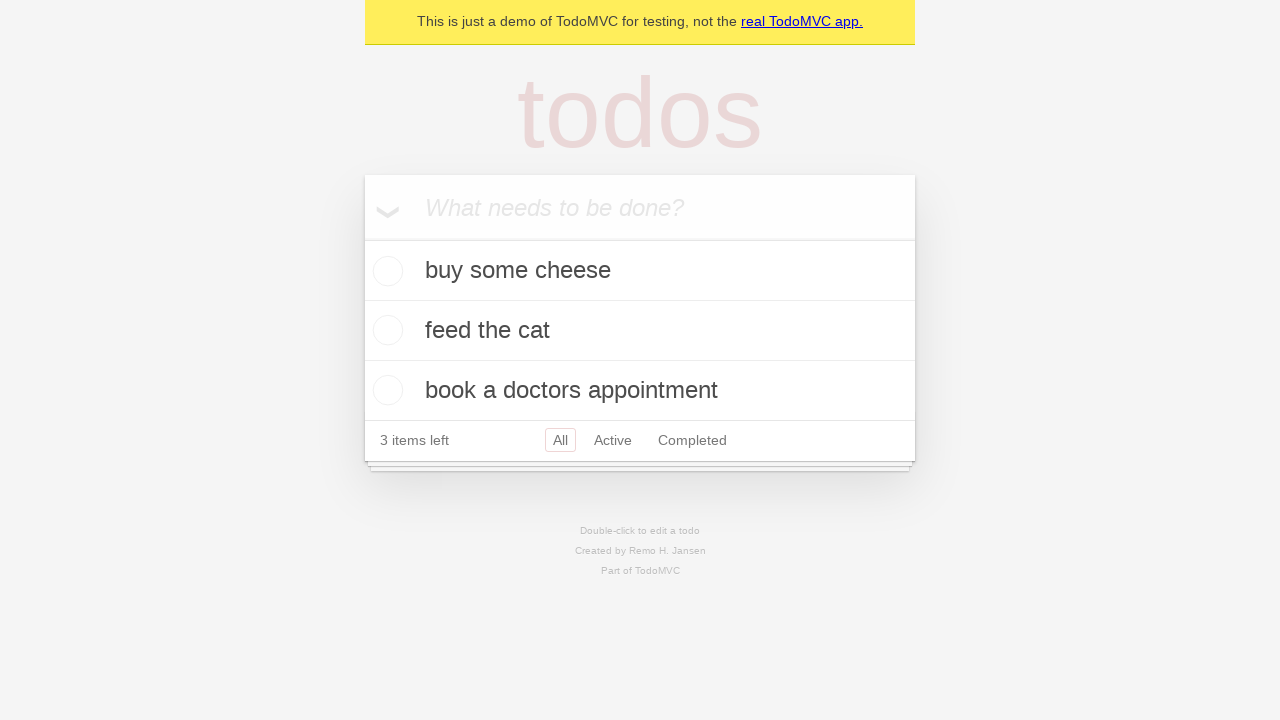

Created locators for Active and Completed filter links
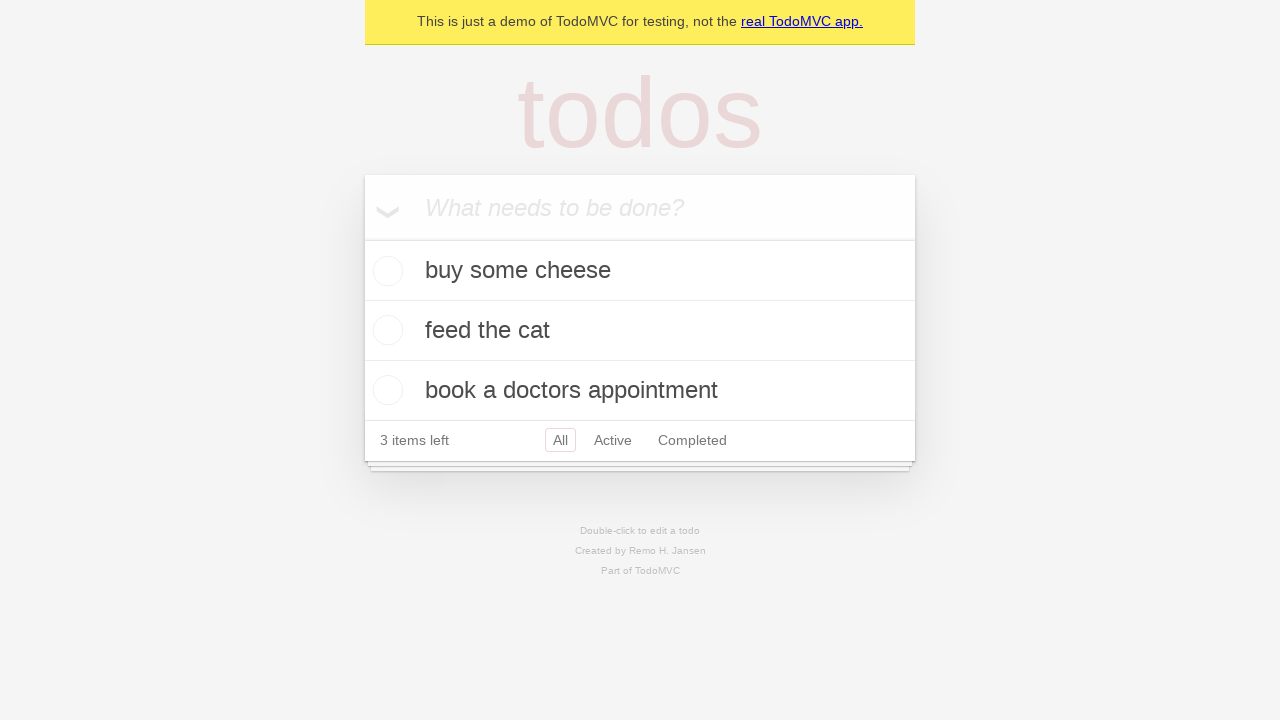

Clicked Active filter link at (613, 440) on internal:role=link[name="Active"i]
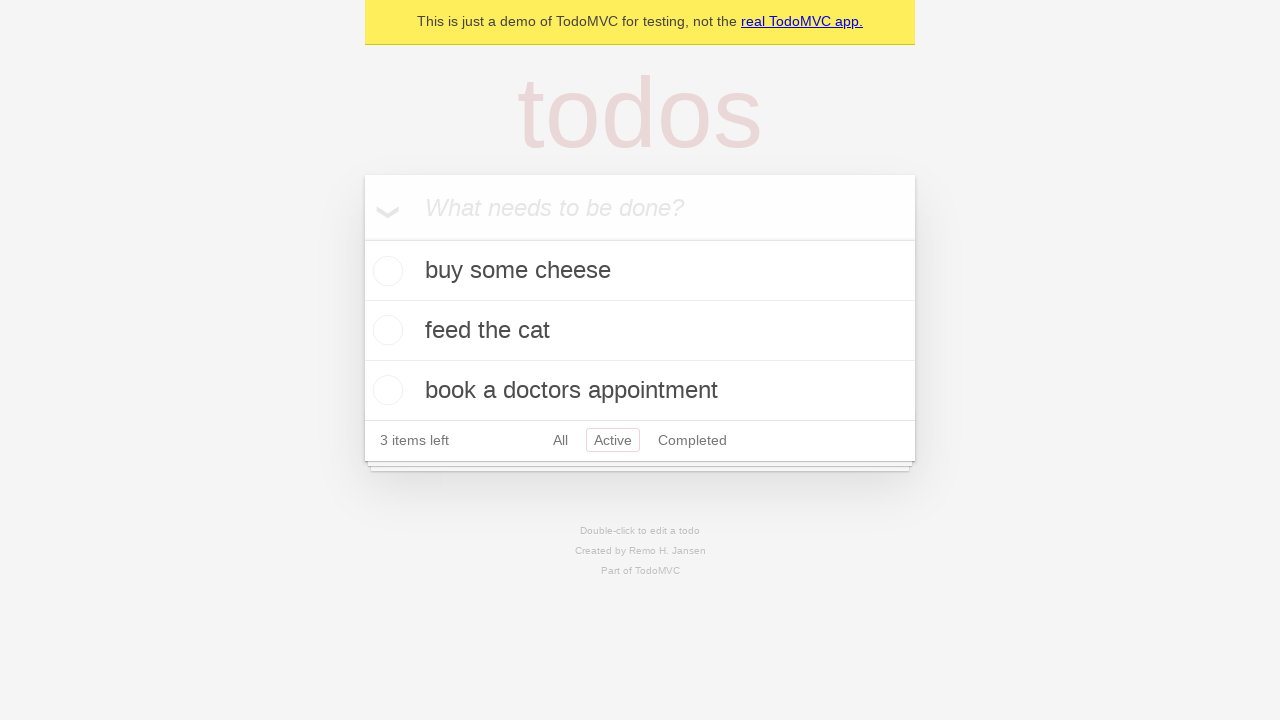

Clicked Completed filter link at (692, 440) on internal:role=link[name="Completed"i]
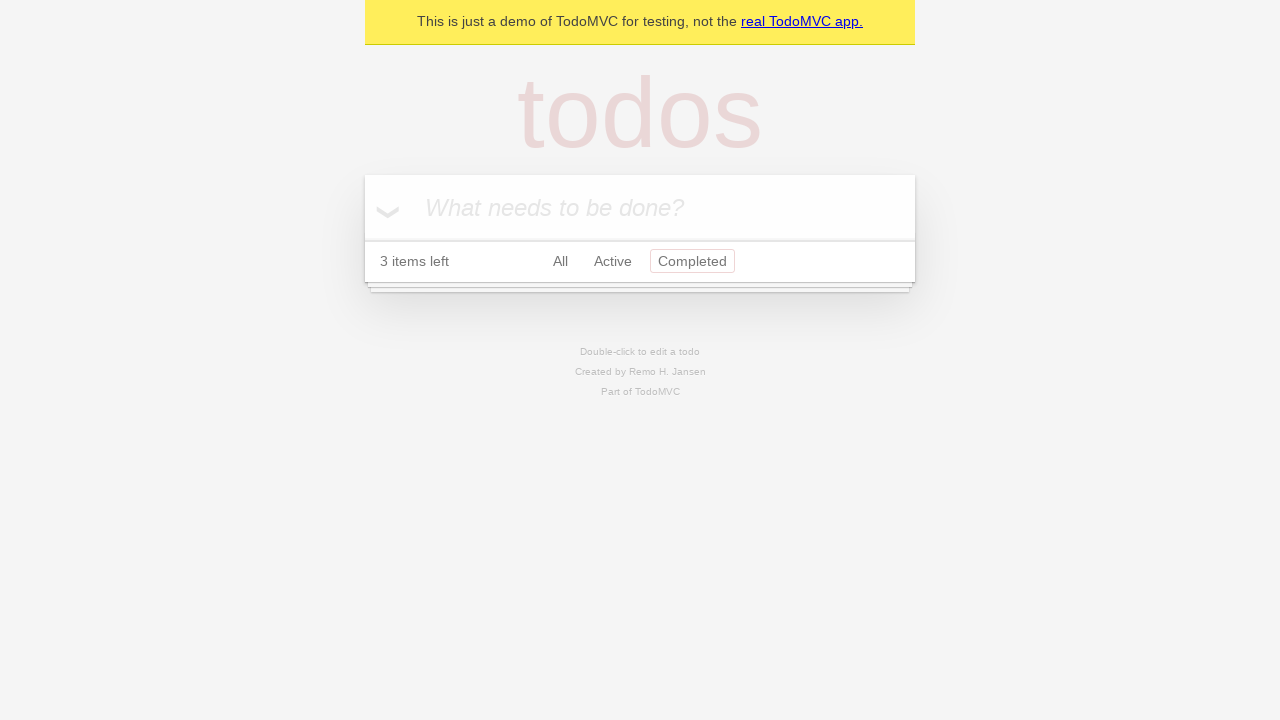

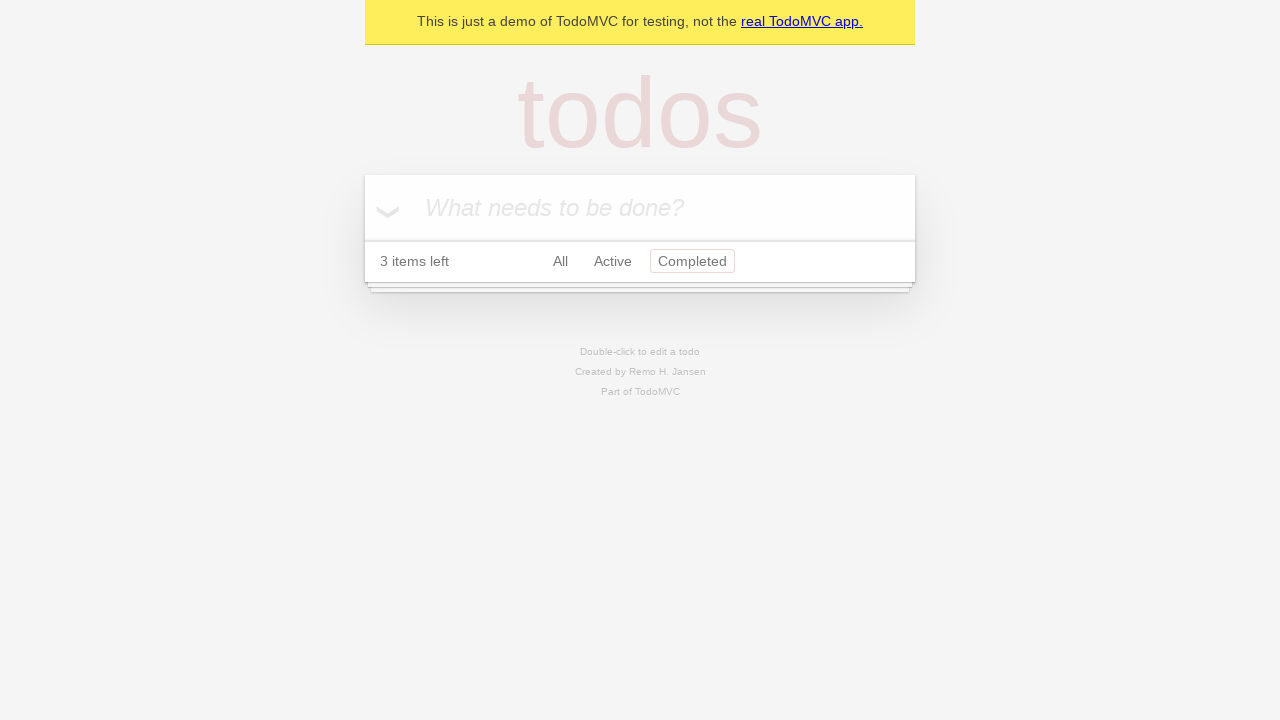